Tests dynamic control visibility by toggling a checkbox's visibility using a button, waiting for it to disappear and reappear, then clicking the checkbox to select it.

Starting URL: https://v1.training-support.net/selenium/dynamic-controls

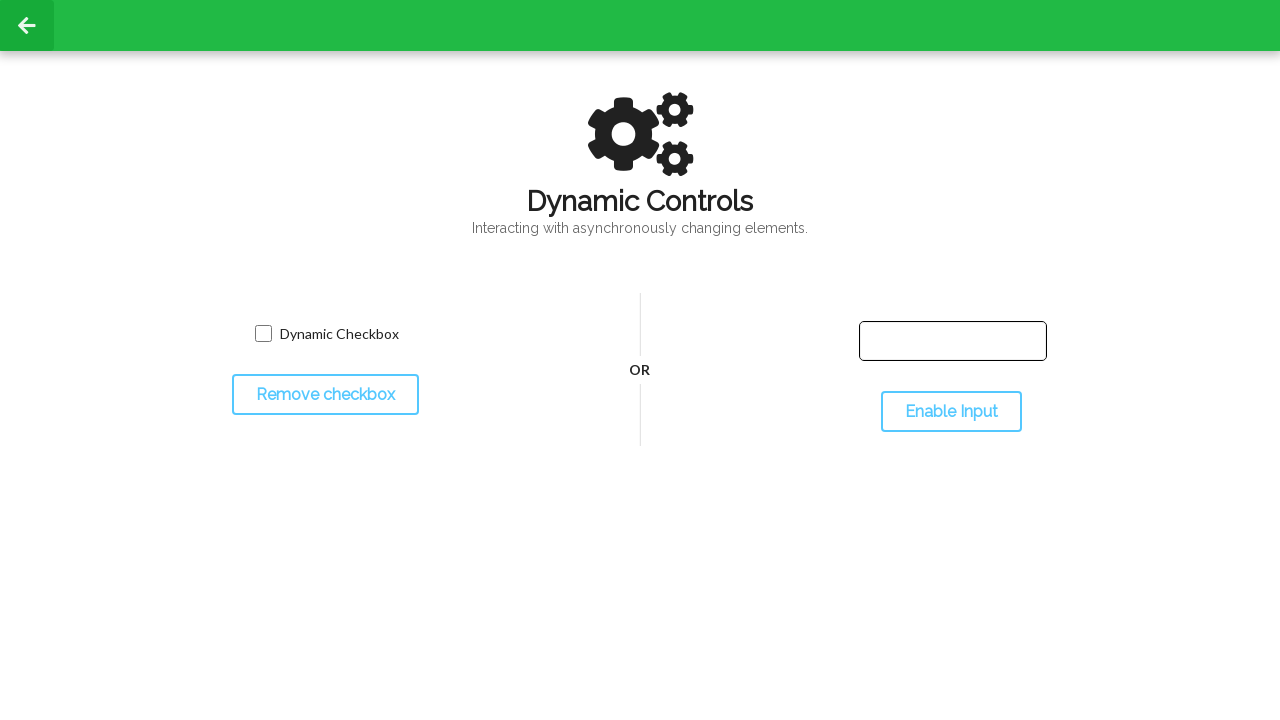

Clicked the checkbox toggle button to hide checkbox at (325, 395) on #toggleCheckbox
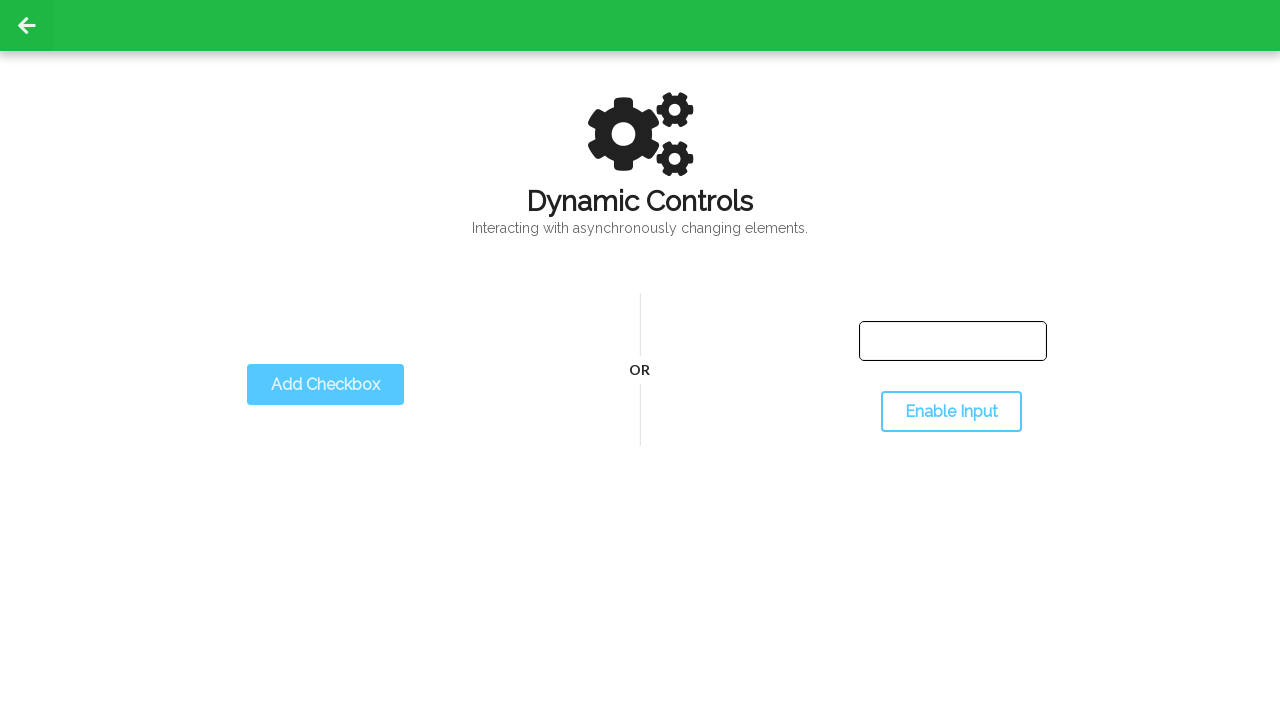

Waited for checkbox to disappear
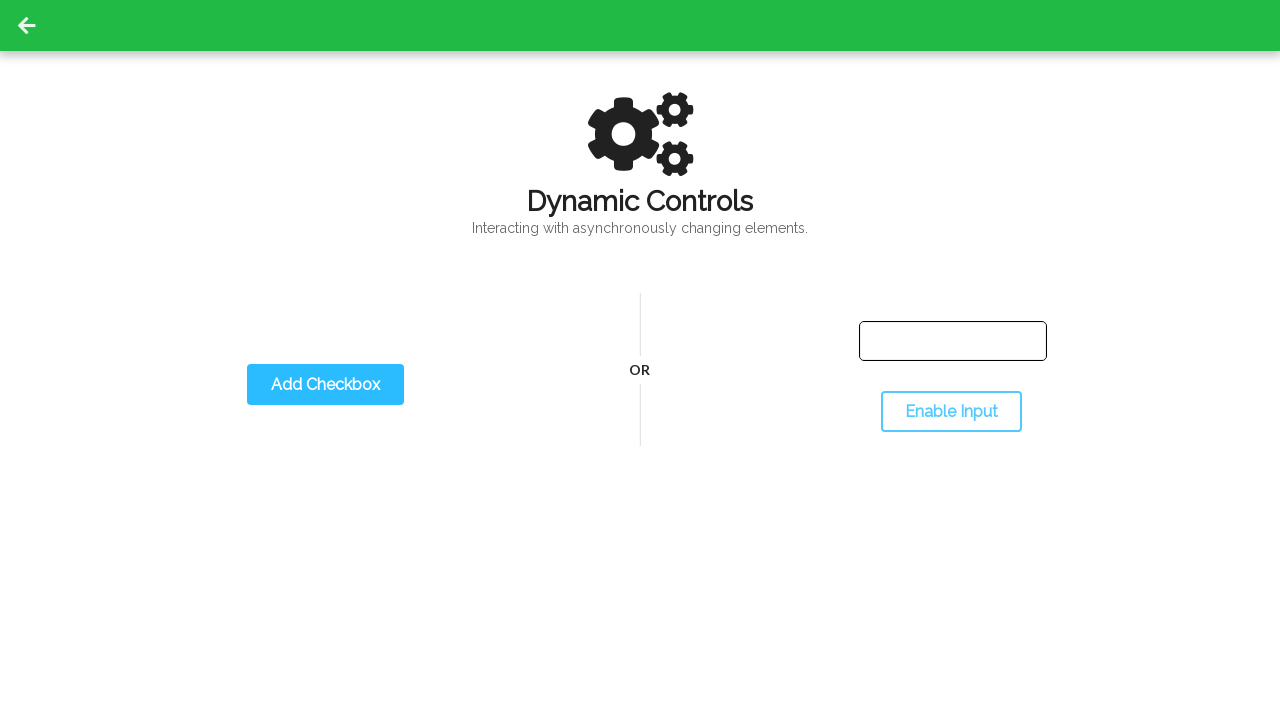

Clicked the checkbox toggle button again to show checkbox at (325, 385) on #toggleCheckbox
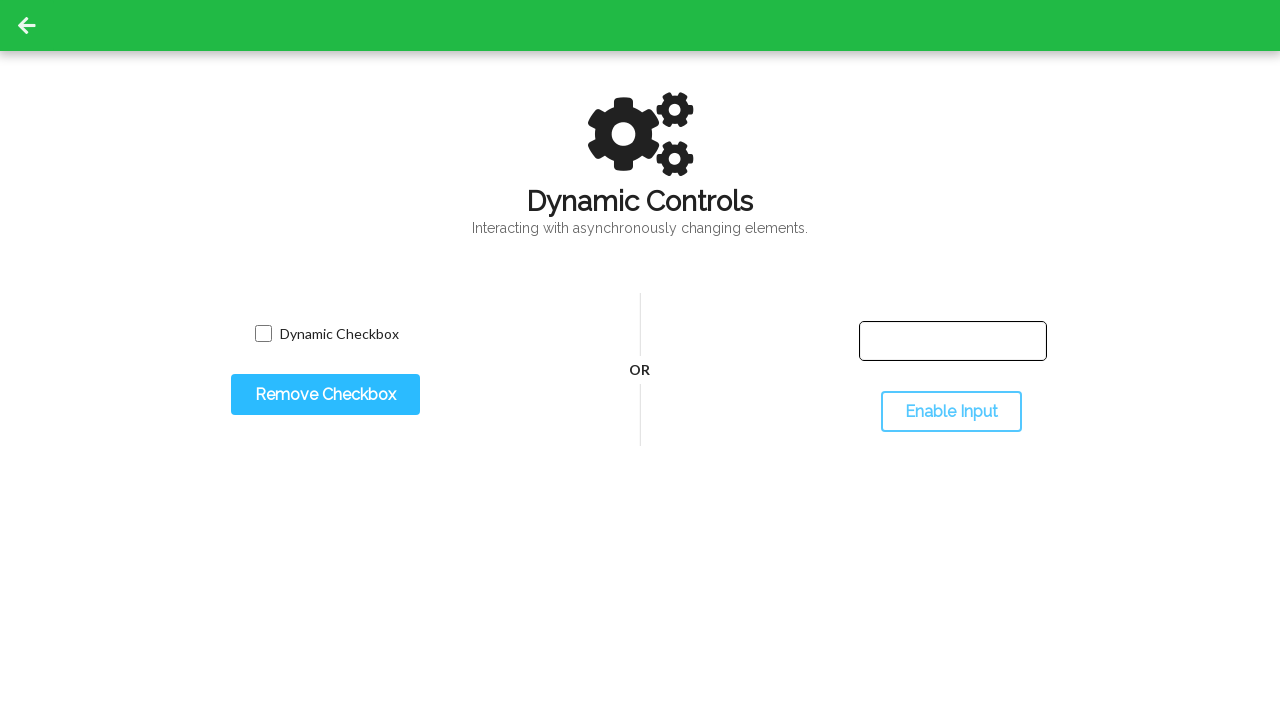

Waited for checkbox to reappear
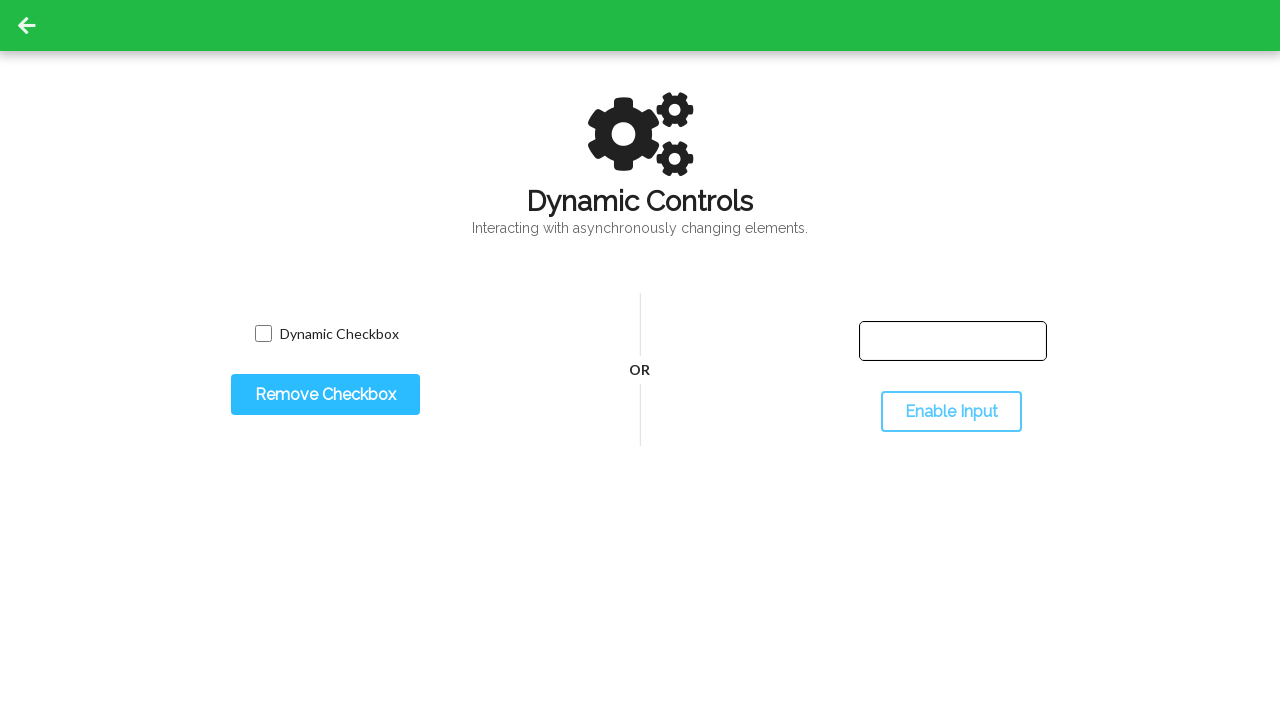

Clicked the checkbox to select it at (263, 334) on #dynamicCheckbox
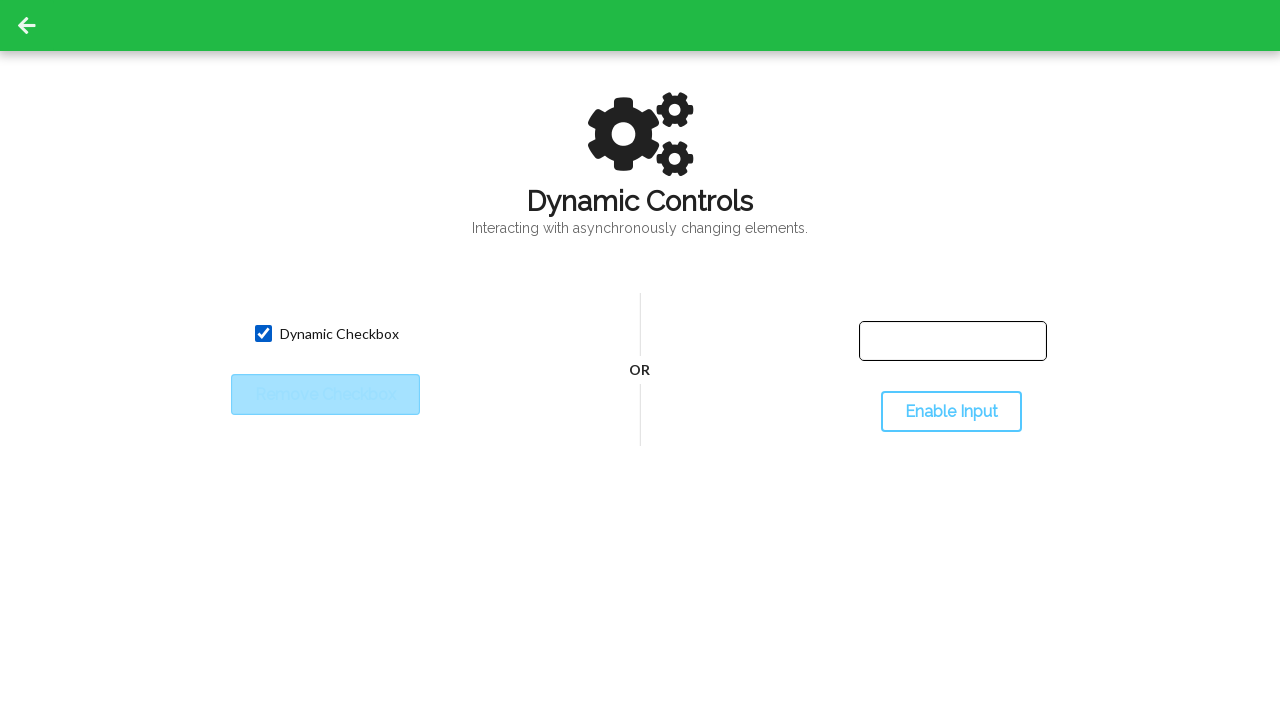

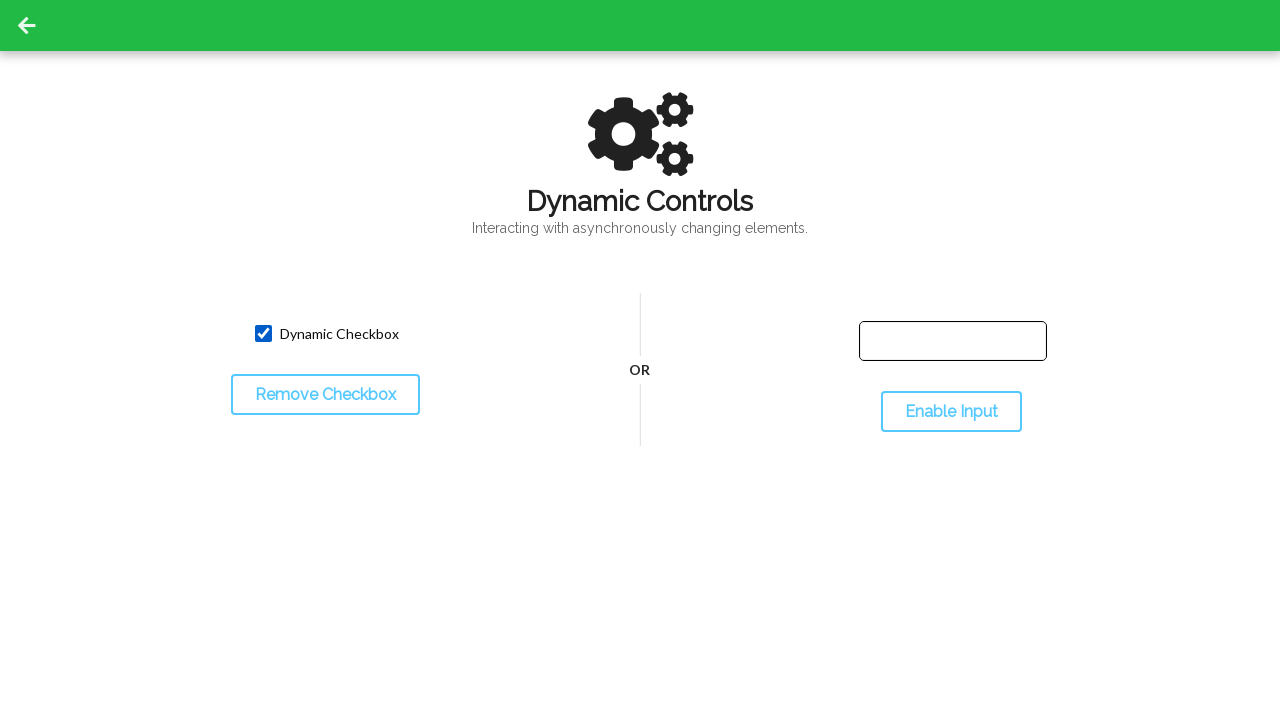